Tests that edits are saved when the input loses focus (blur event)

Starting URL: https://demo.playwright.dev/todomvc

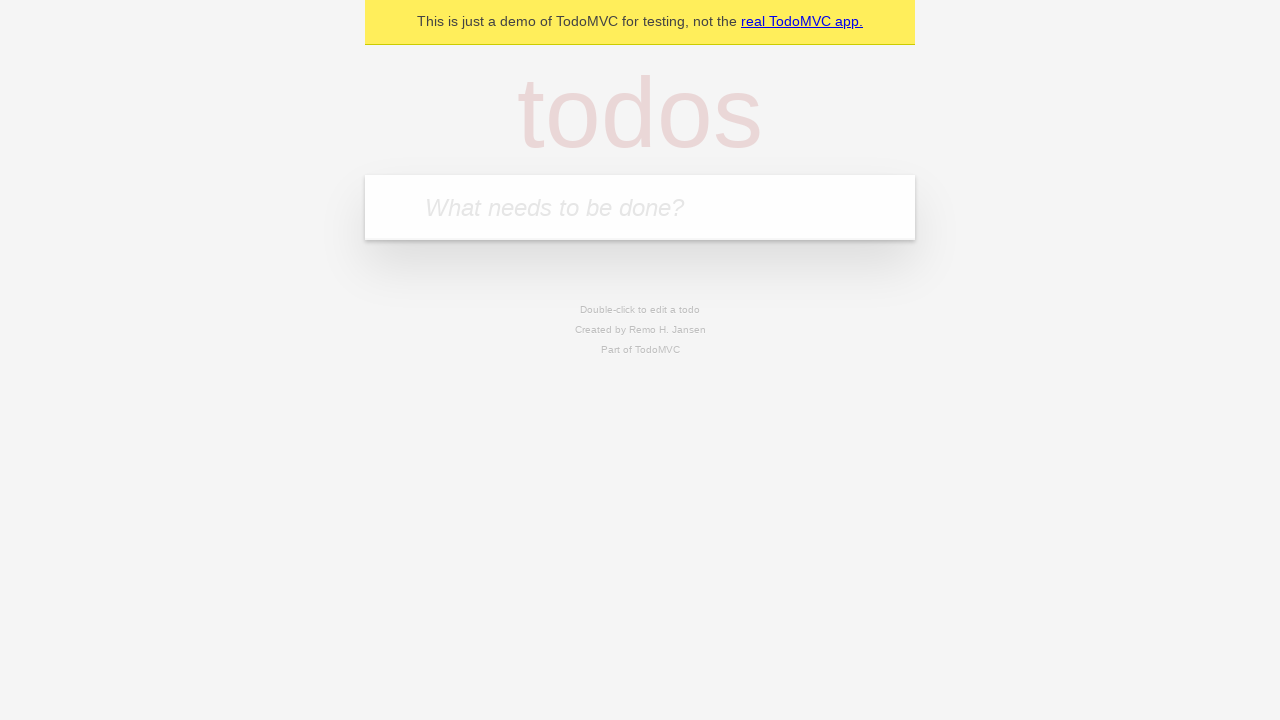

Filled todo input with 'buy some cheese' on internal:attr=[placeholder="What needs to be done?"i]
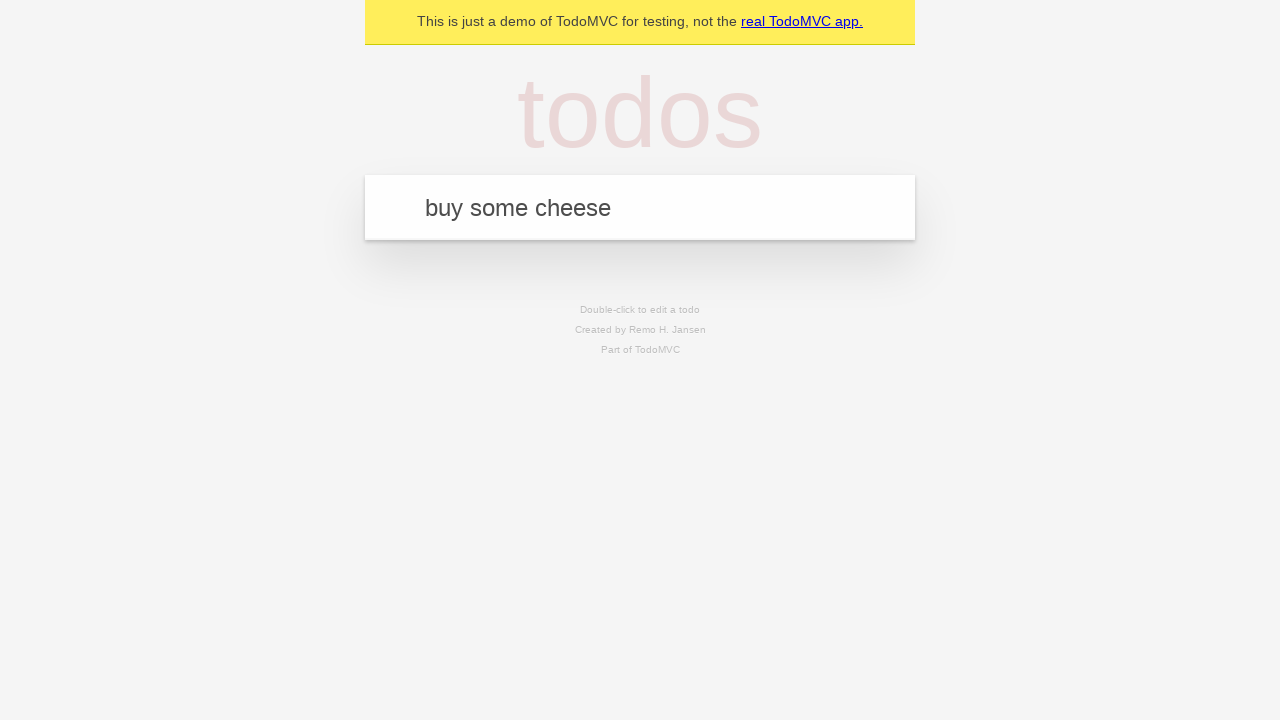

Pressed Enter to add first todo on internal:attr=[placeholder="What needs to be done?"i]
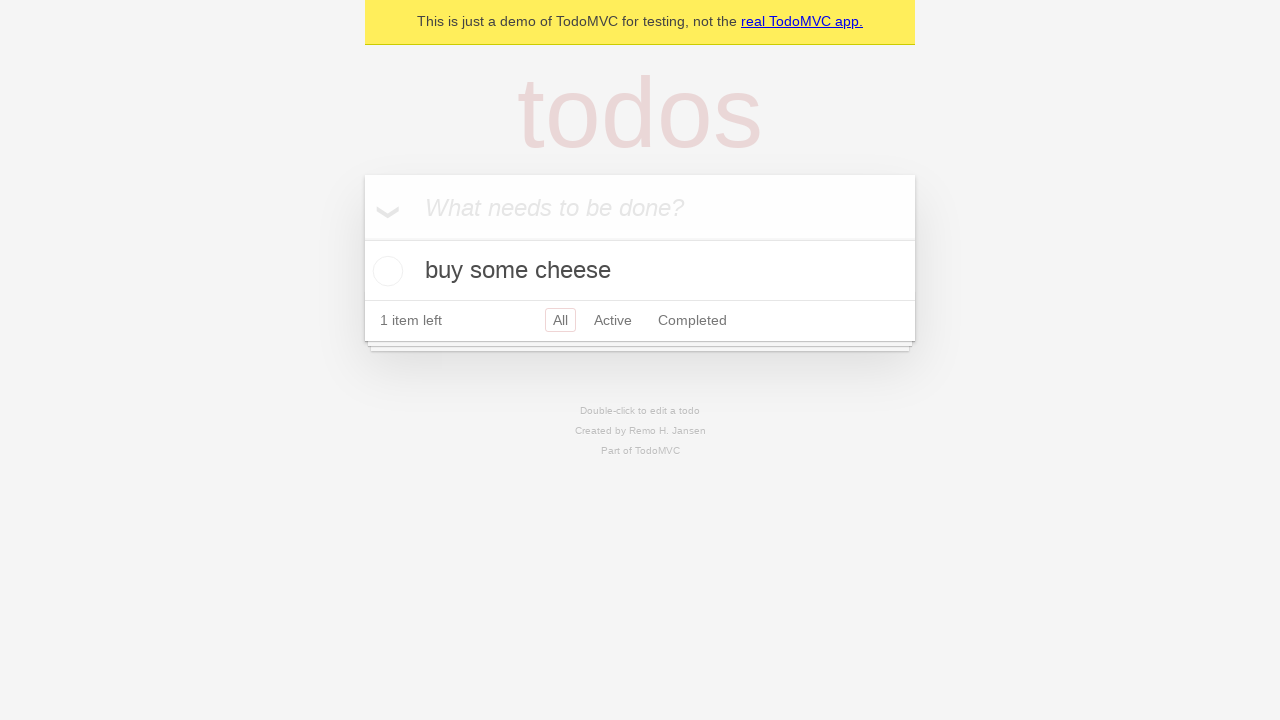

Filled todo input with 'feed the cat' on internal:attr=[placeholder="What needs to be done?"i]
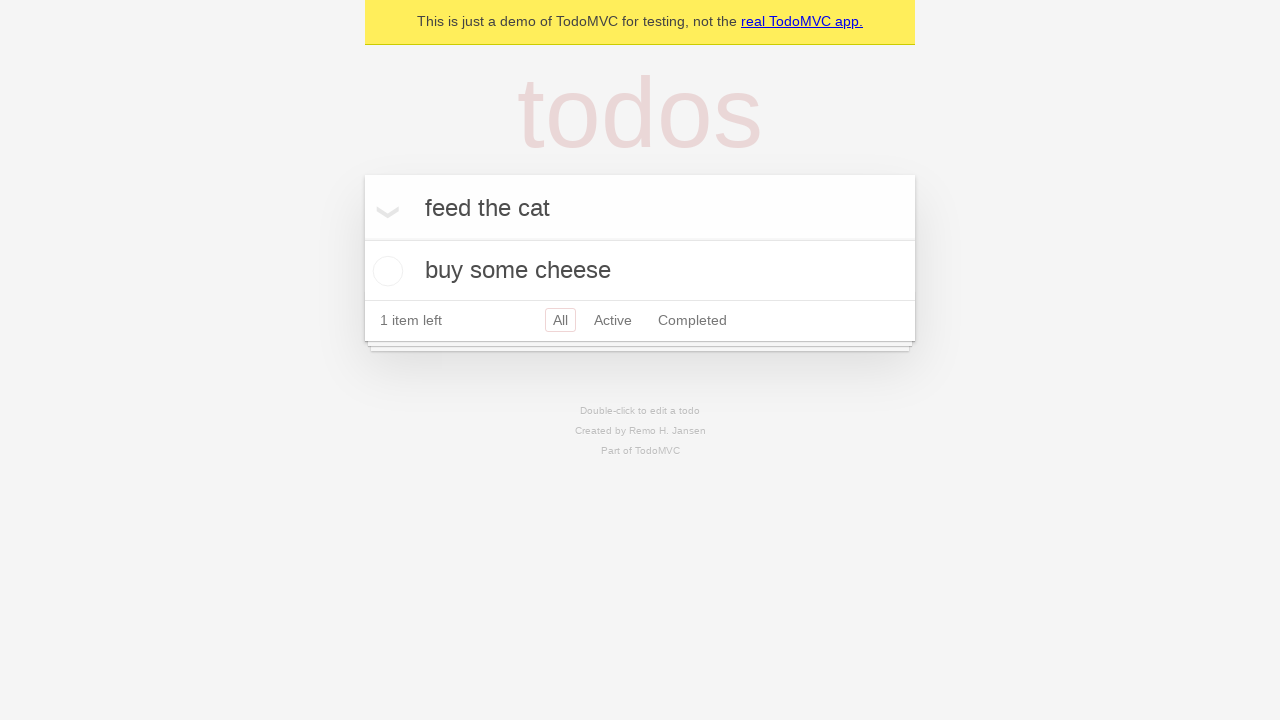

Pressed Enter to add second todo on internal:attr=[placeholder="What needs to be done?"i]
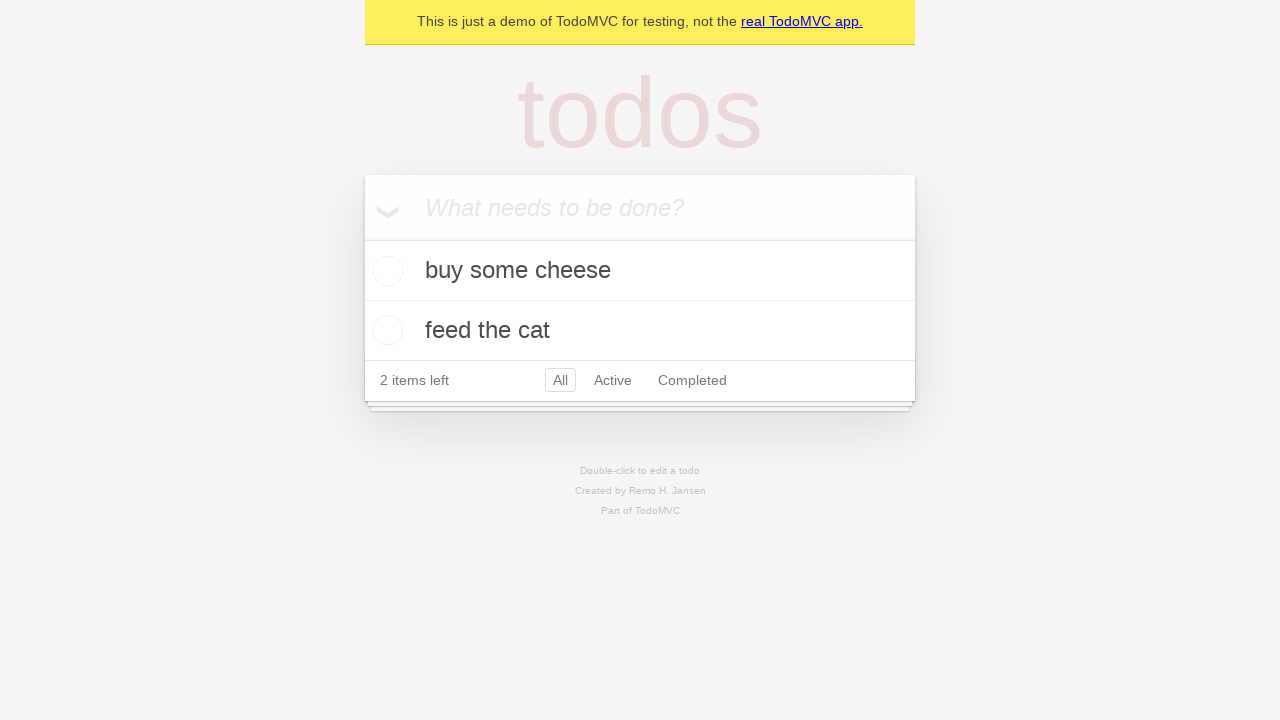

Filled todo input with 'book a doctors appointment' on internal:attr=[placeholder="What needs to be done?"i]
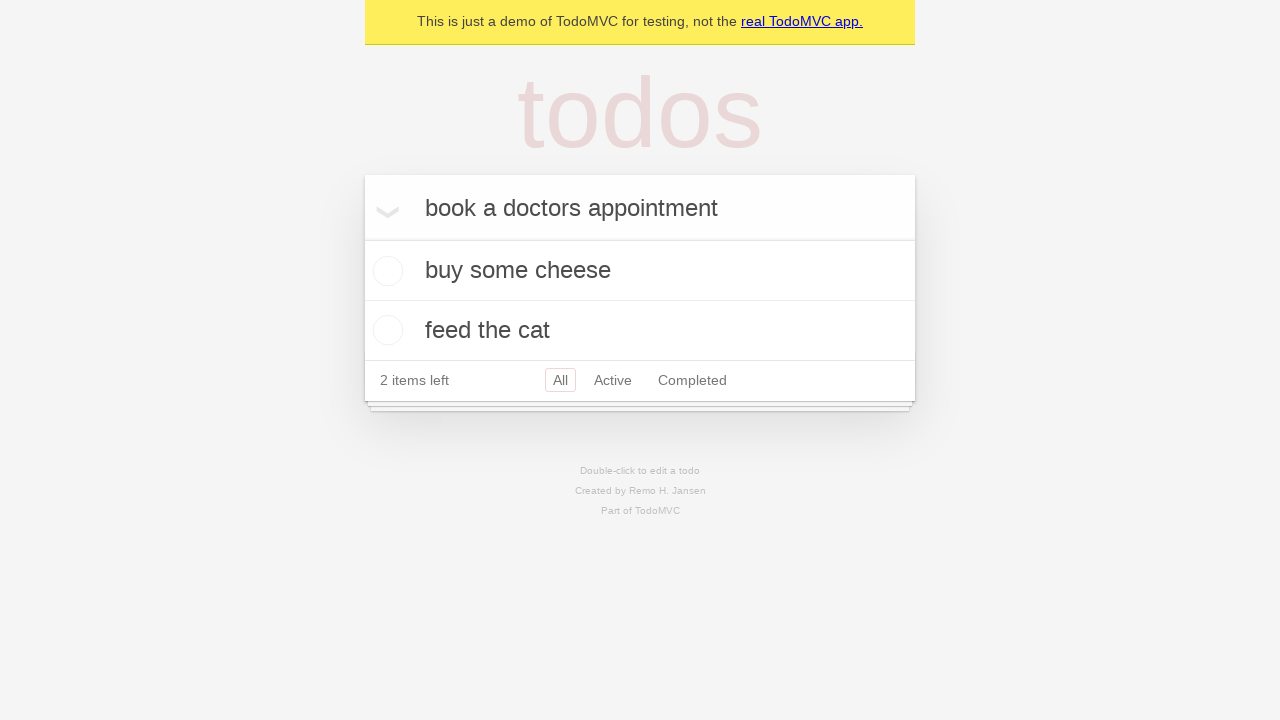

Pressed Enter to add third todo on internal:attr=[placeholder="What needs to be done?"i]
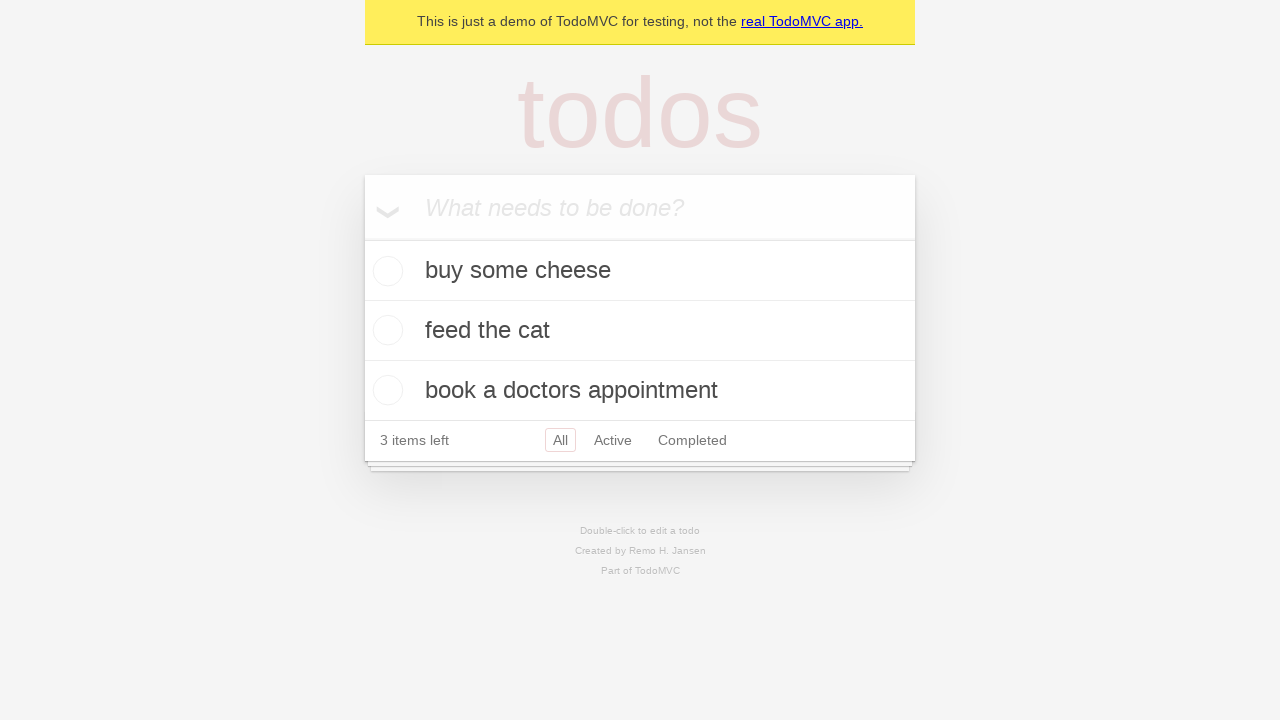

Double-clicked second todo to enter edit mode at (640, 331) on internal:testid=[data-testid="todo-item"s] >> nth=1
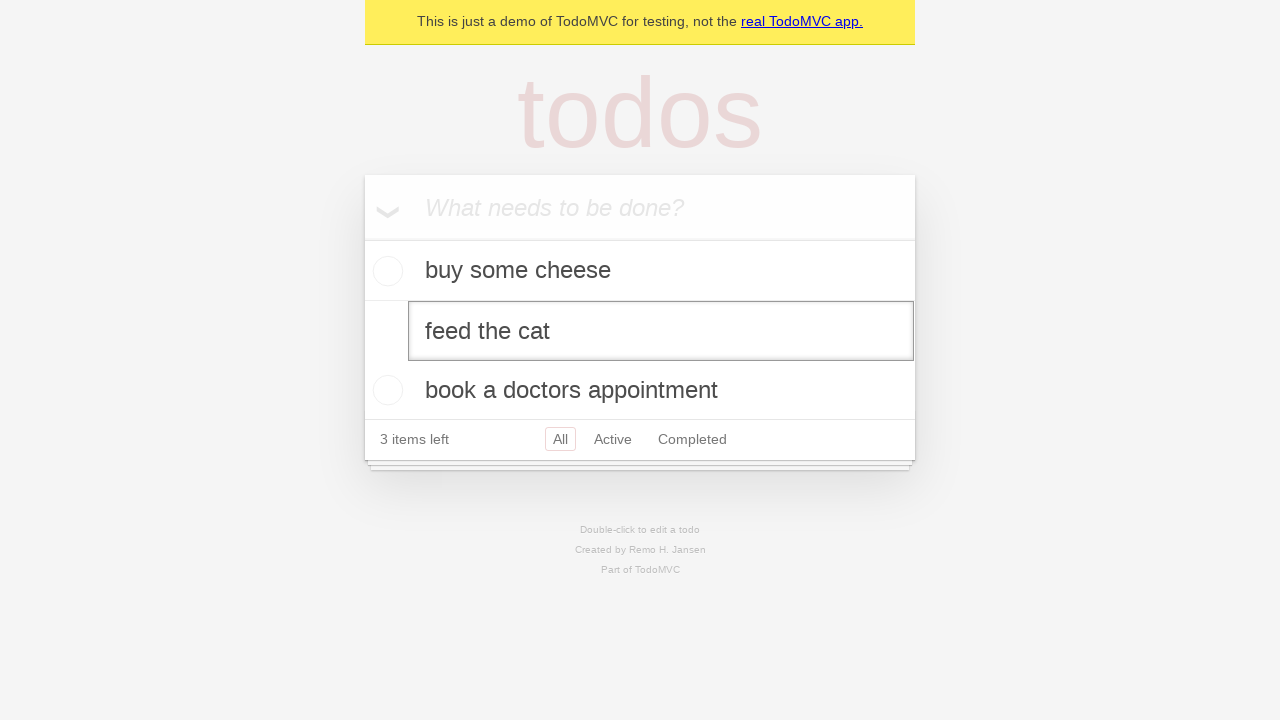

Changed todo text from 'feed the cat' to 'buy some sausages' on internal:testid=[data-testid="todo-item"s] >> nth=1 >> internal:role=textbox[nam
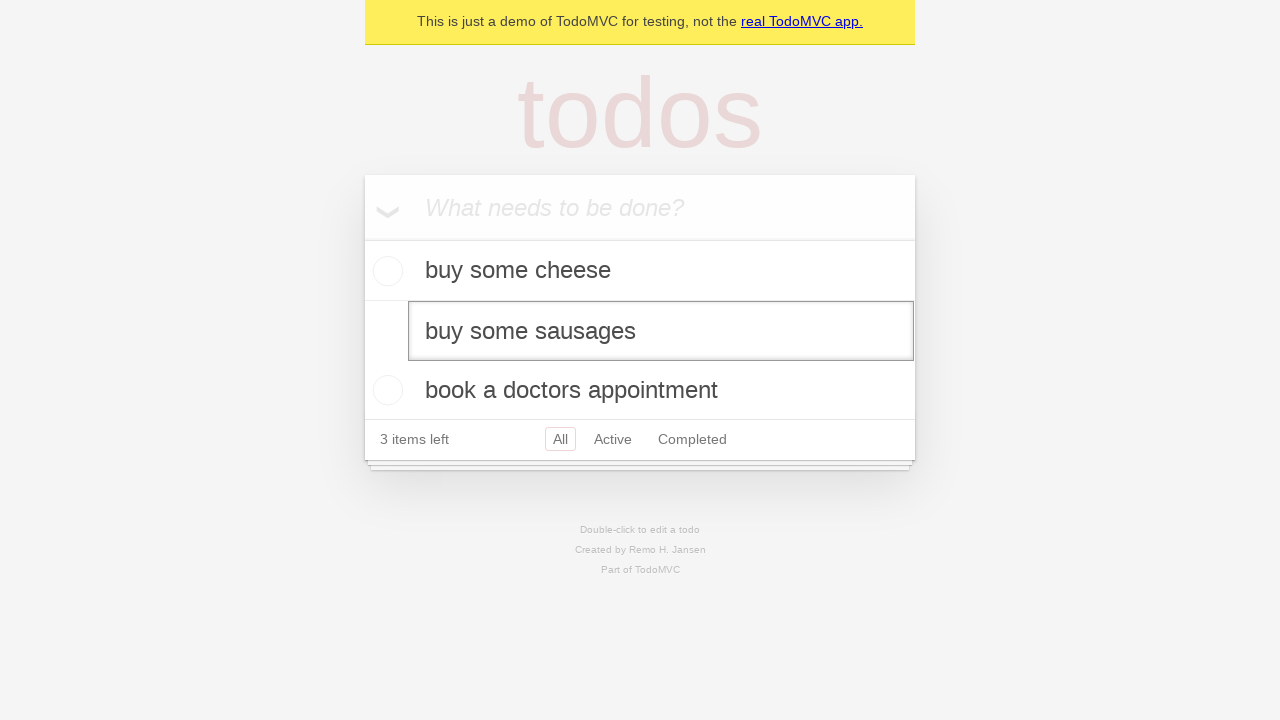

Dispatched blur event on edit input to trigger save
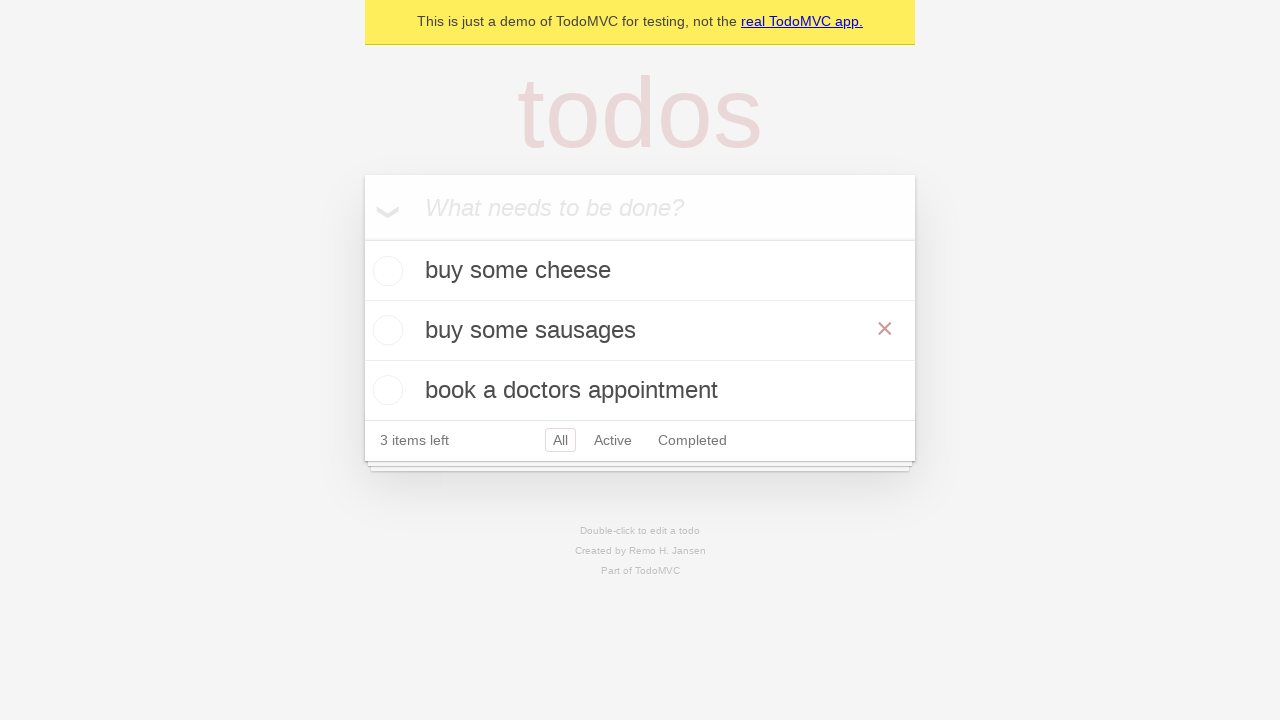

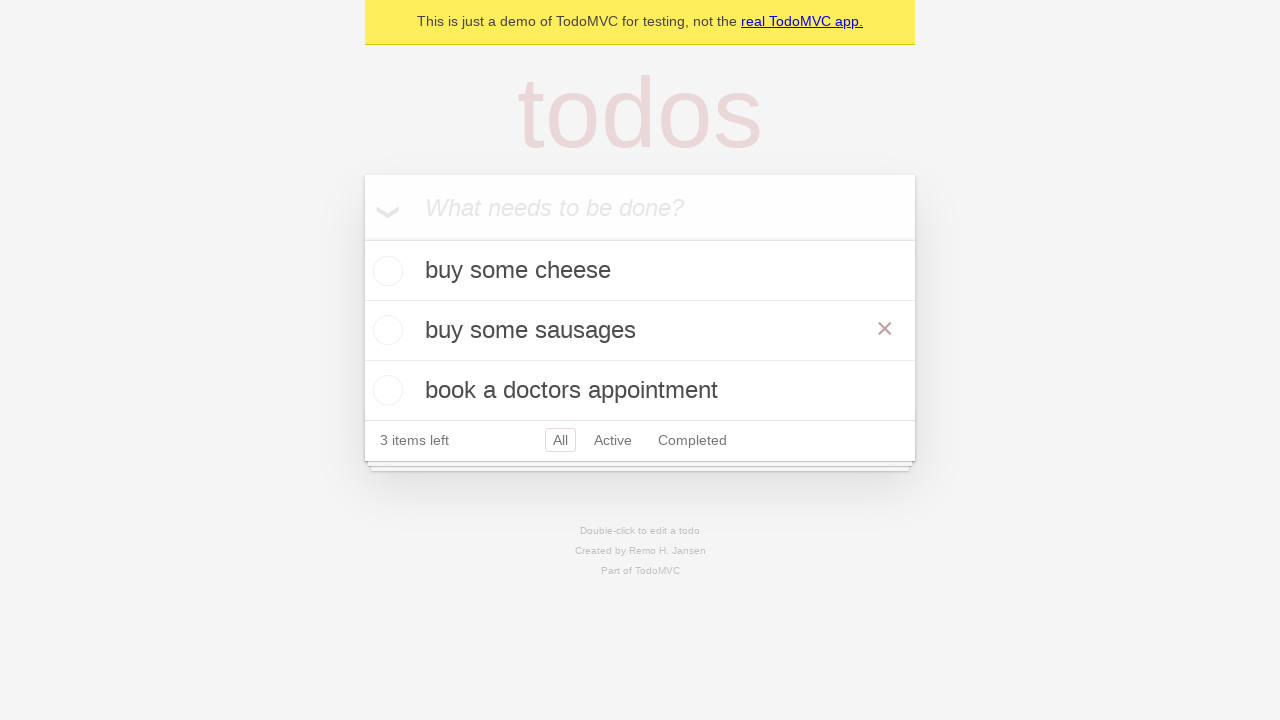